Navigates to Chess.com articles page, scrolls to load content, waits for article previews to appear, and navigates through multiple pages using pagination.

Starting URL: https://www.chess.com/articles

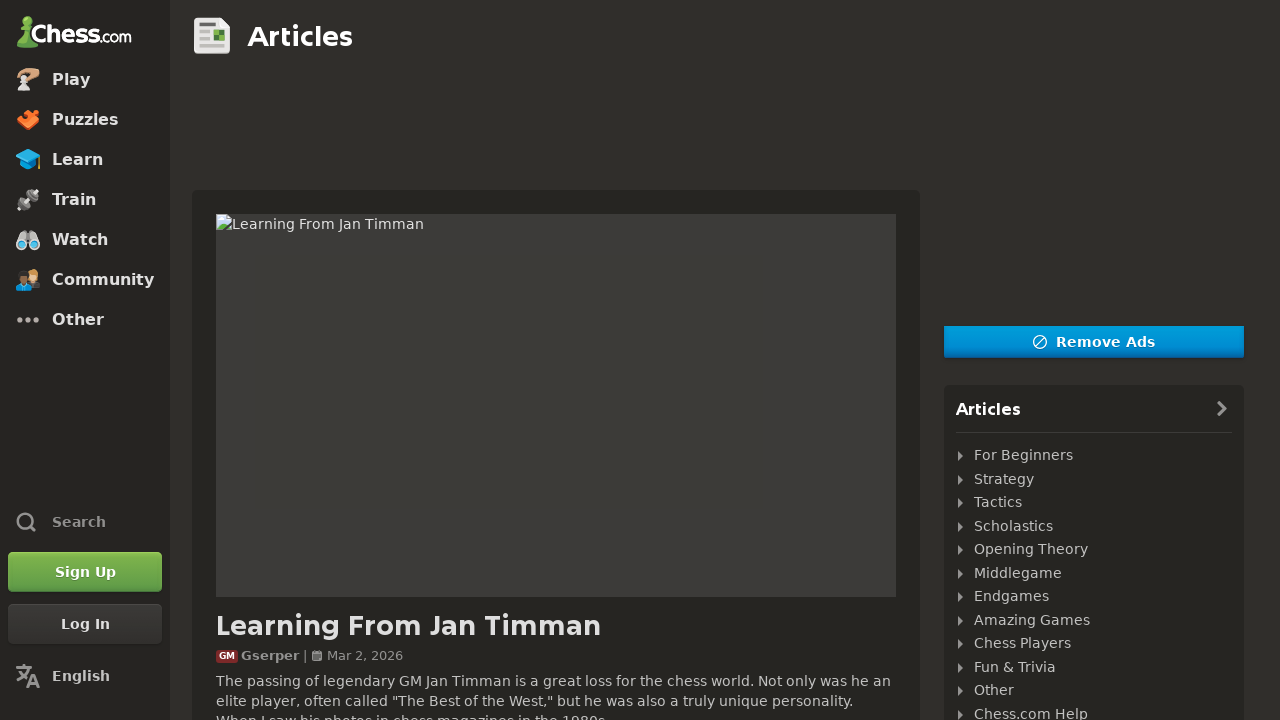

Waited for article preview components to load on first page
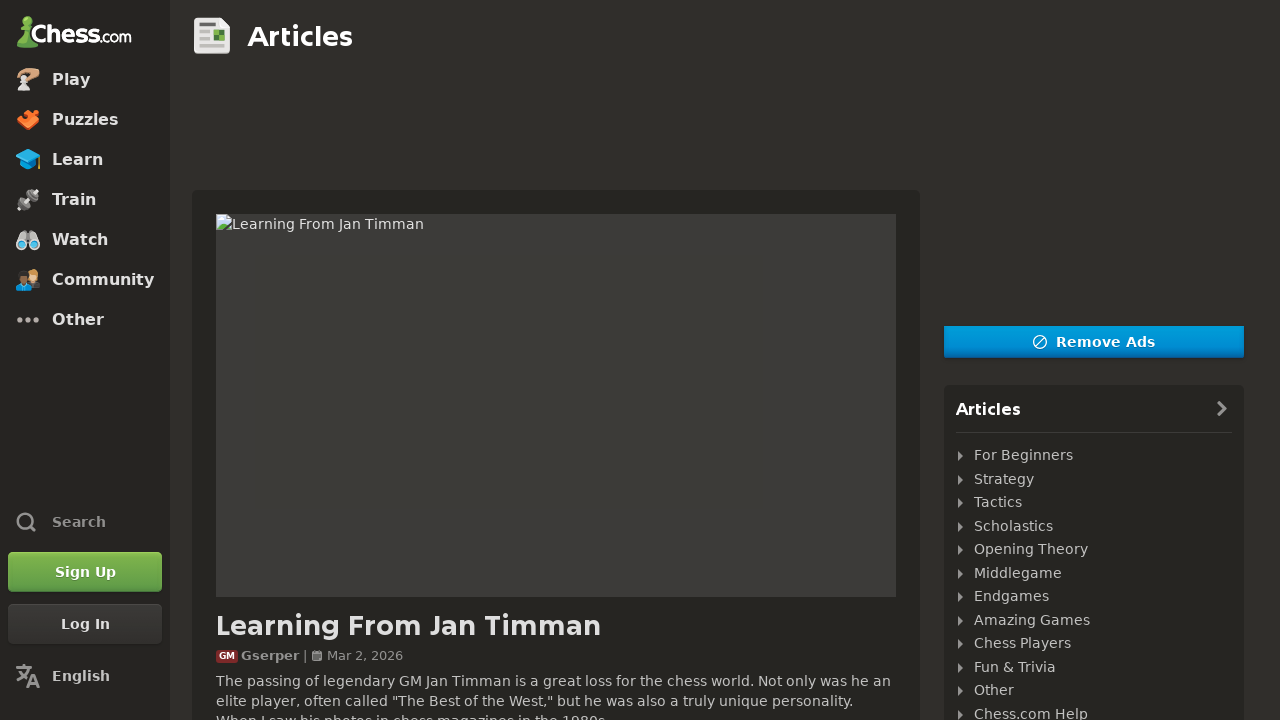

Scrolled to bottom of page to load all content
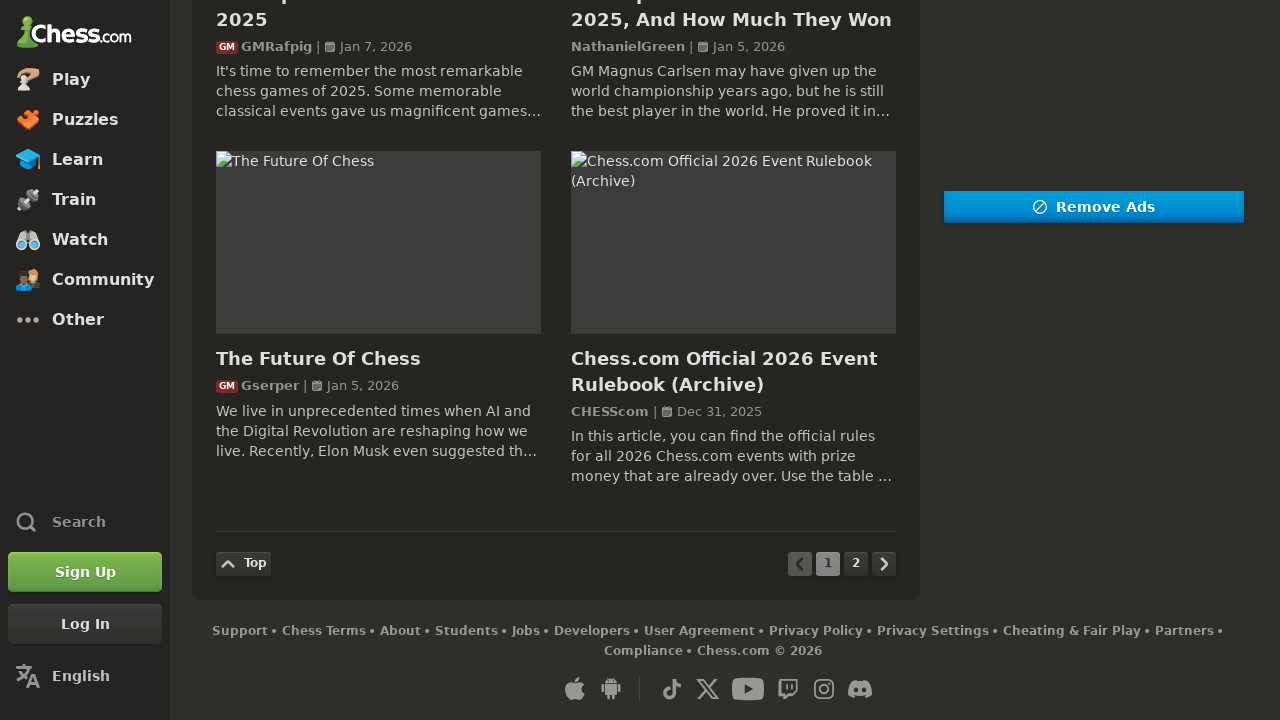

Waited 1500ms for content to settle after scrolling
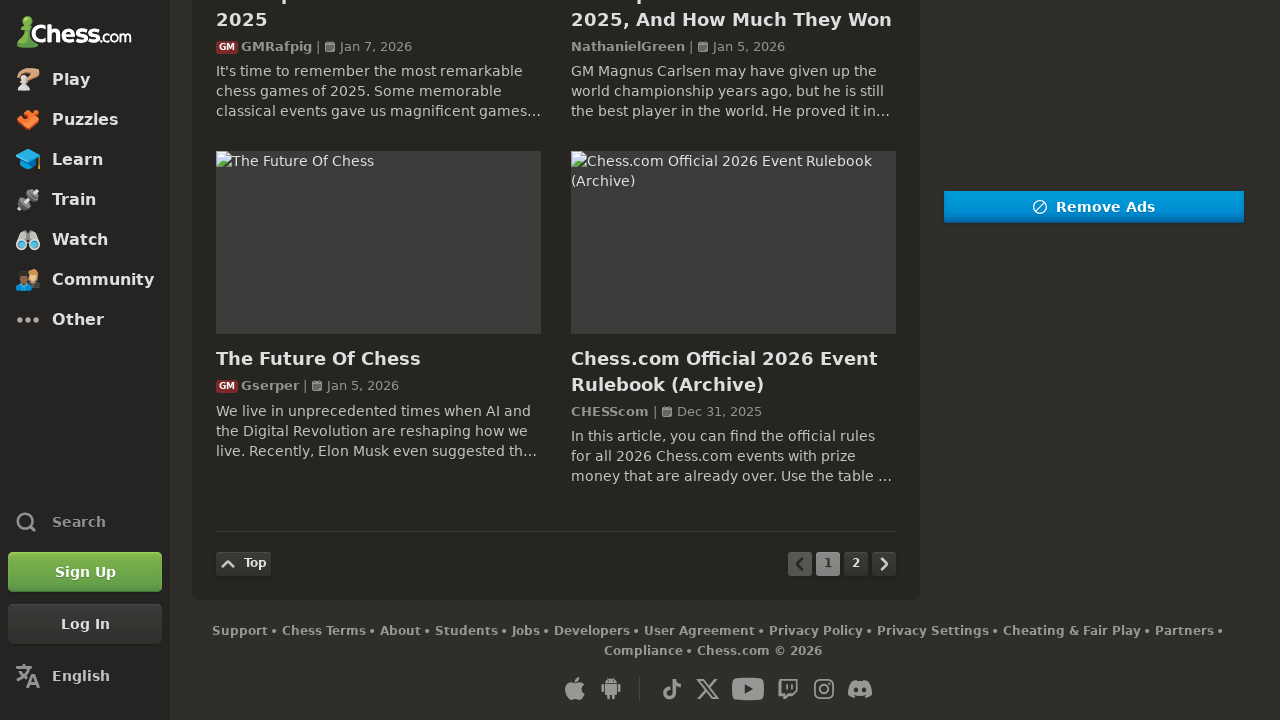

Verified 25 article preview components are present
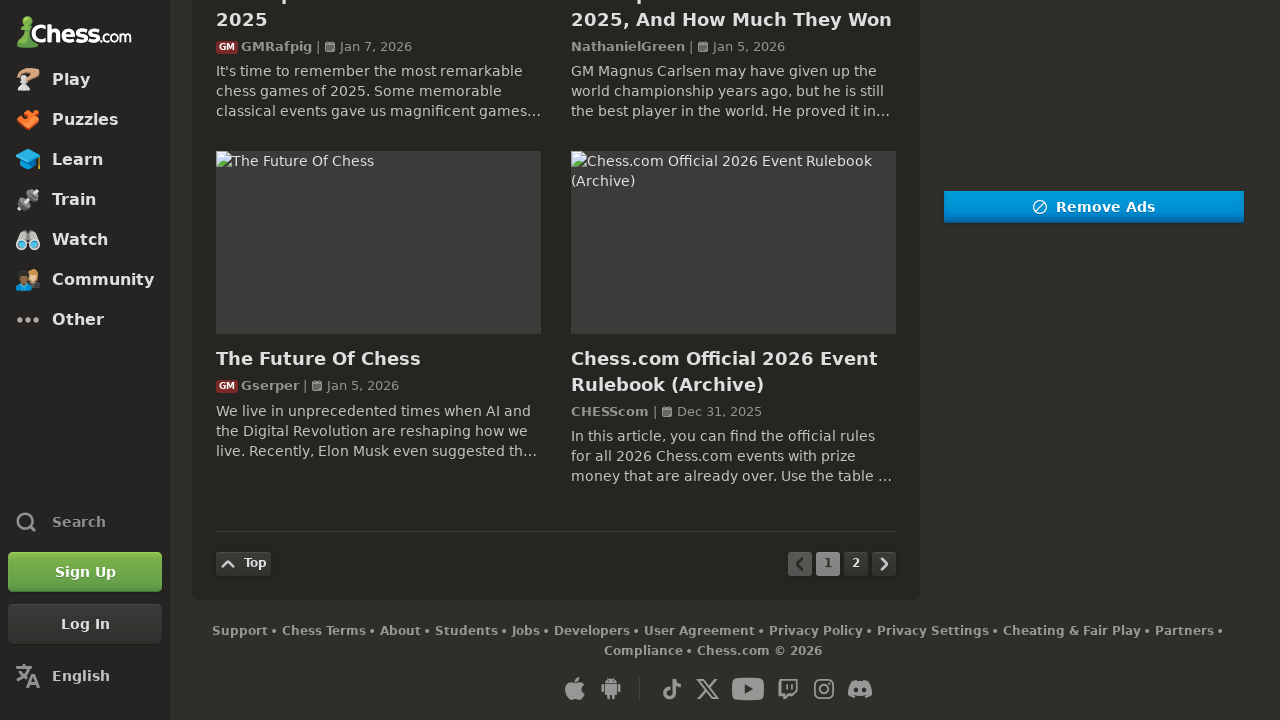

Clicked 'Next Page' pagination button at (884, 564) on a[aria-label="Next Page"]
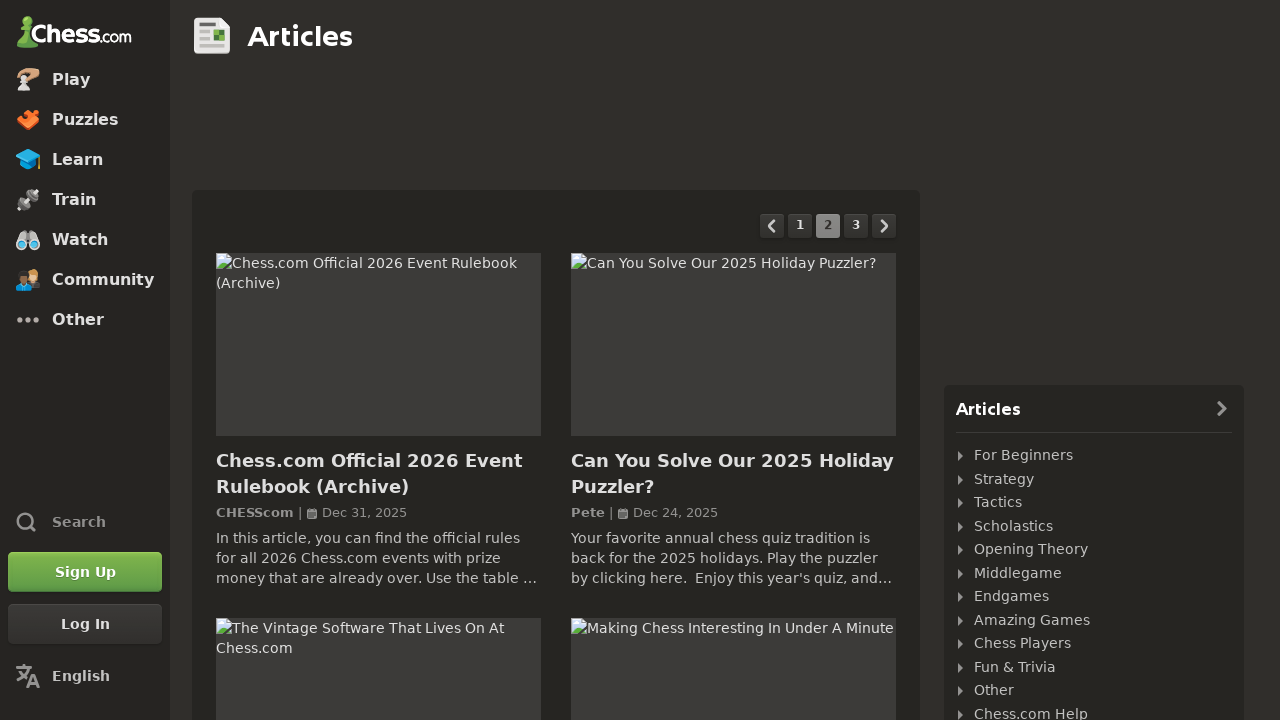

Waited for article preview components to load on next page
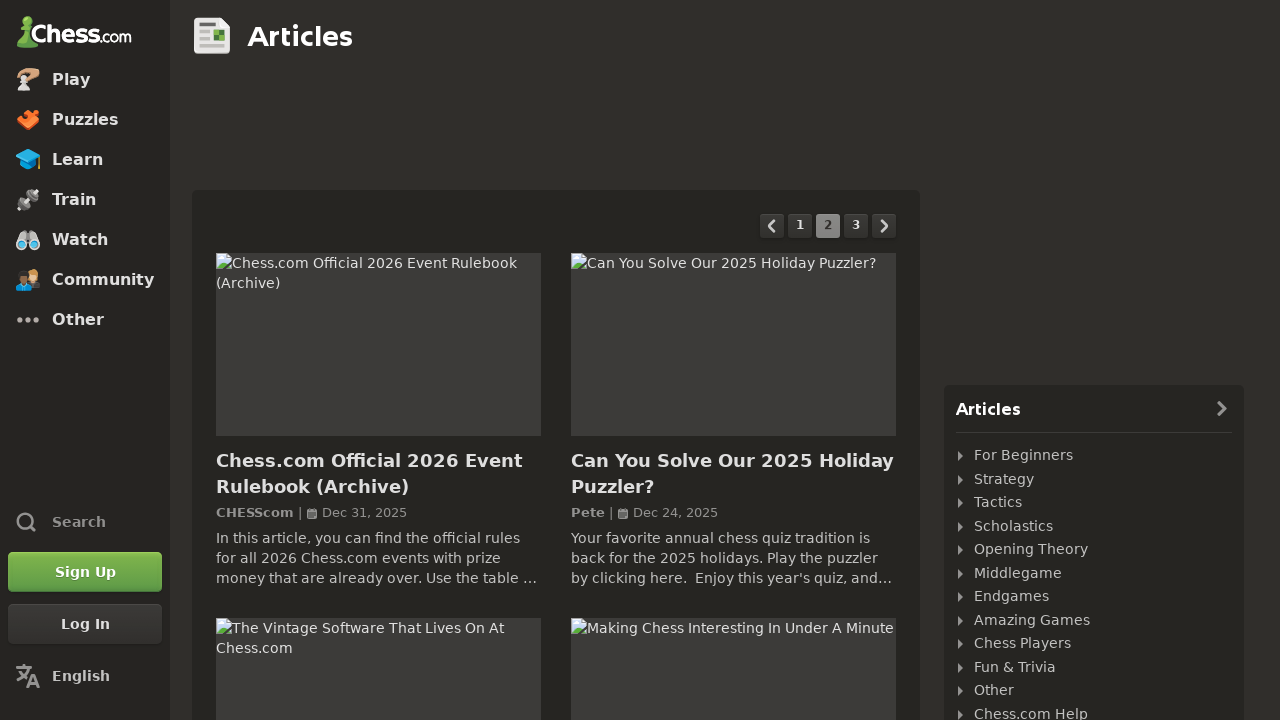

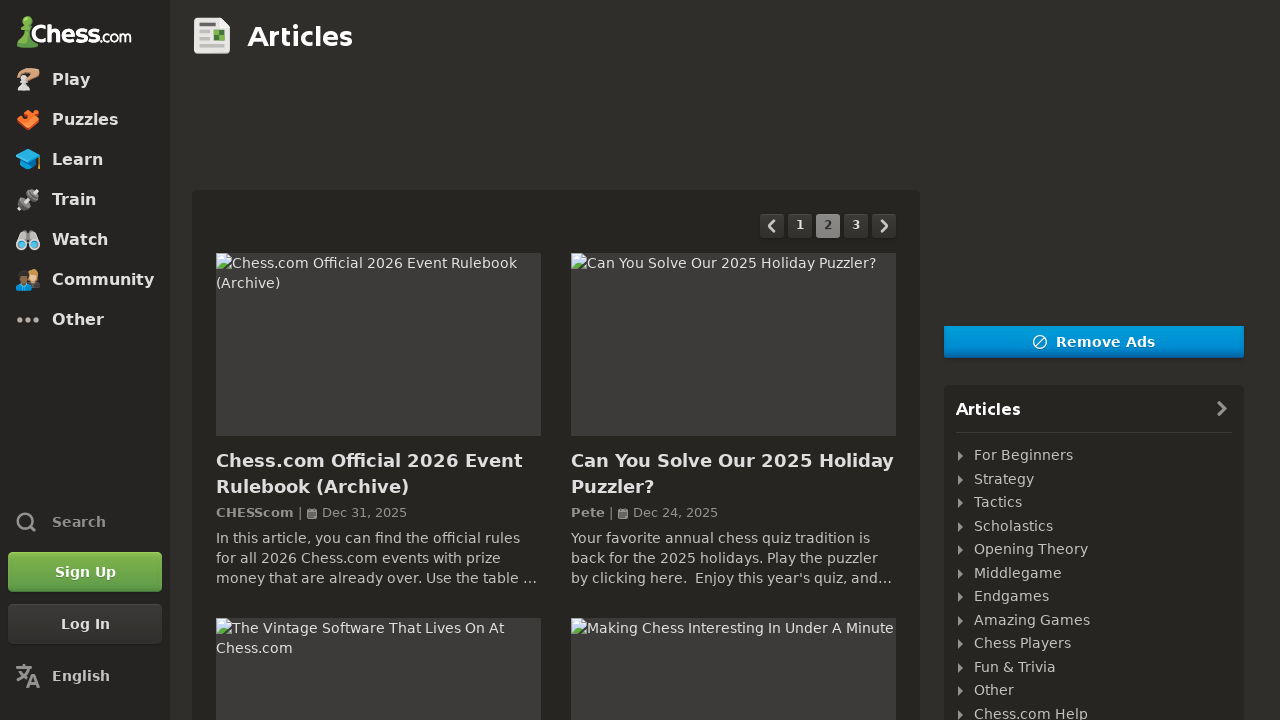